Tests the search functionality on the Selenium documentation website by opening the search modal, entering a search query, waiting for results to appear, and pressing Enter to submit the search.

Starting URL: https://www.selenium.dev

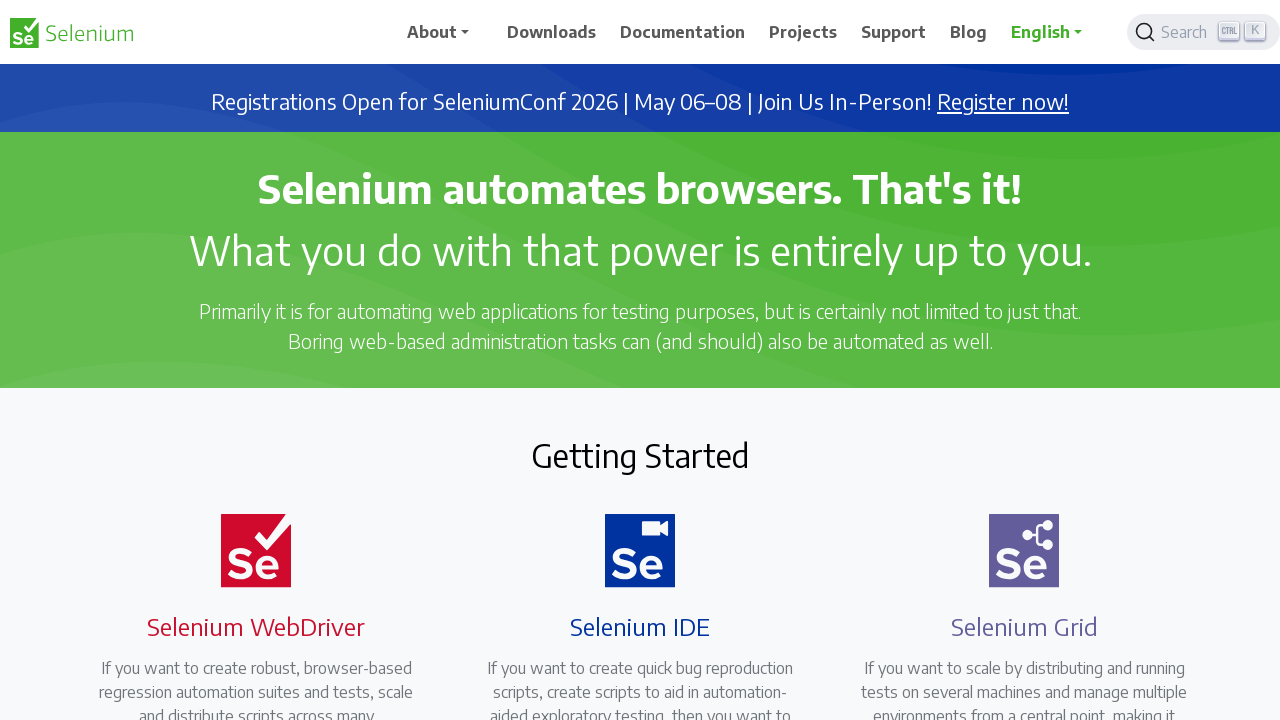

Clicked search button to open search modal at (1204, 32) on .DocSearch
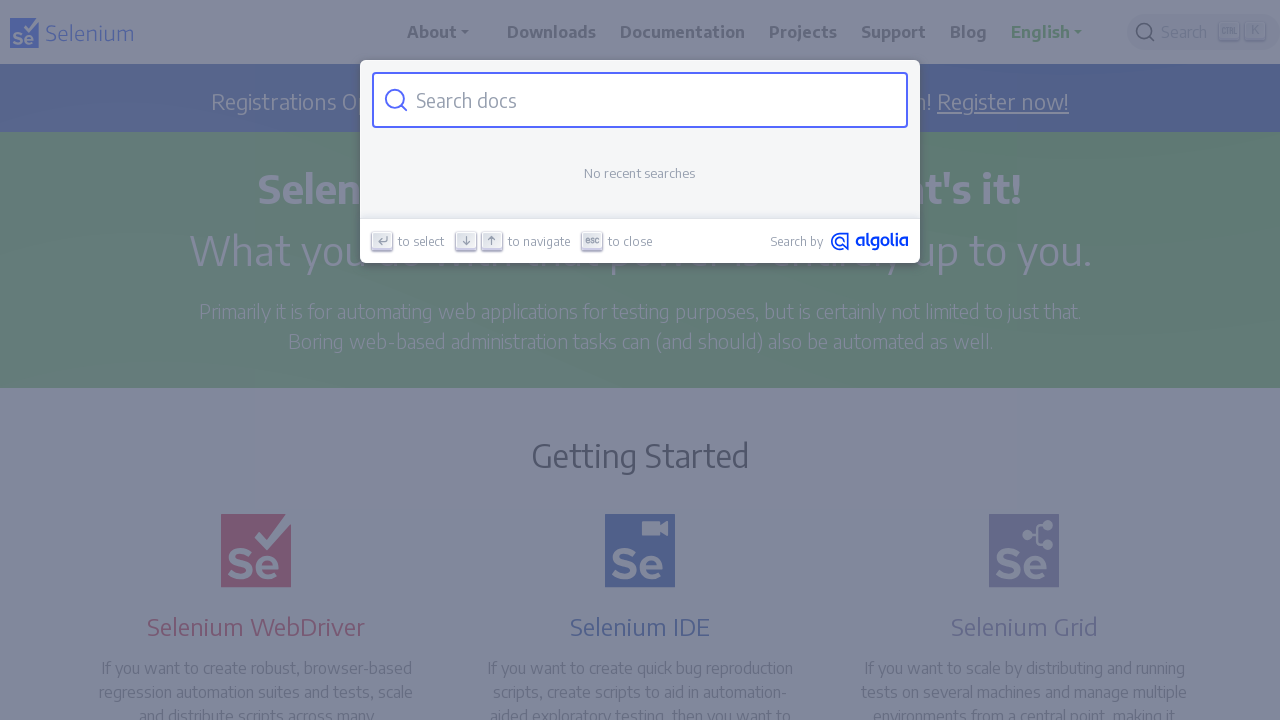

Filled search input with 'getting started' query on .DocSearch-Input
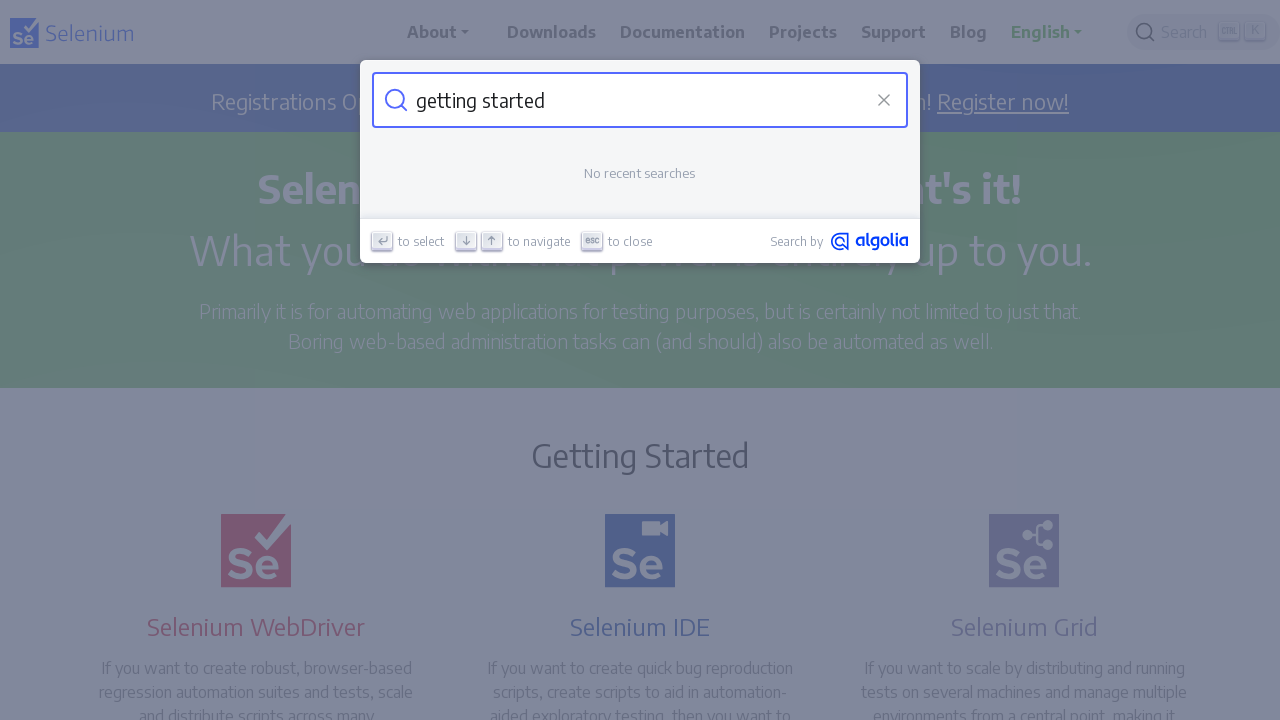

Search results appeared
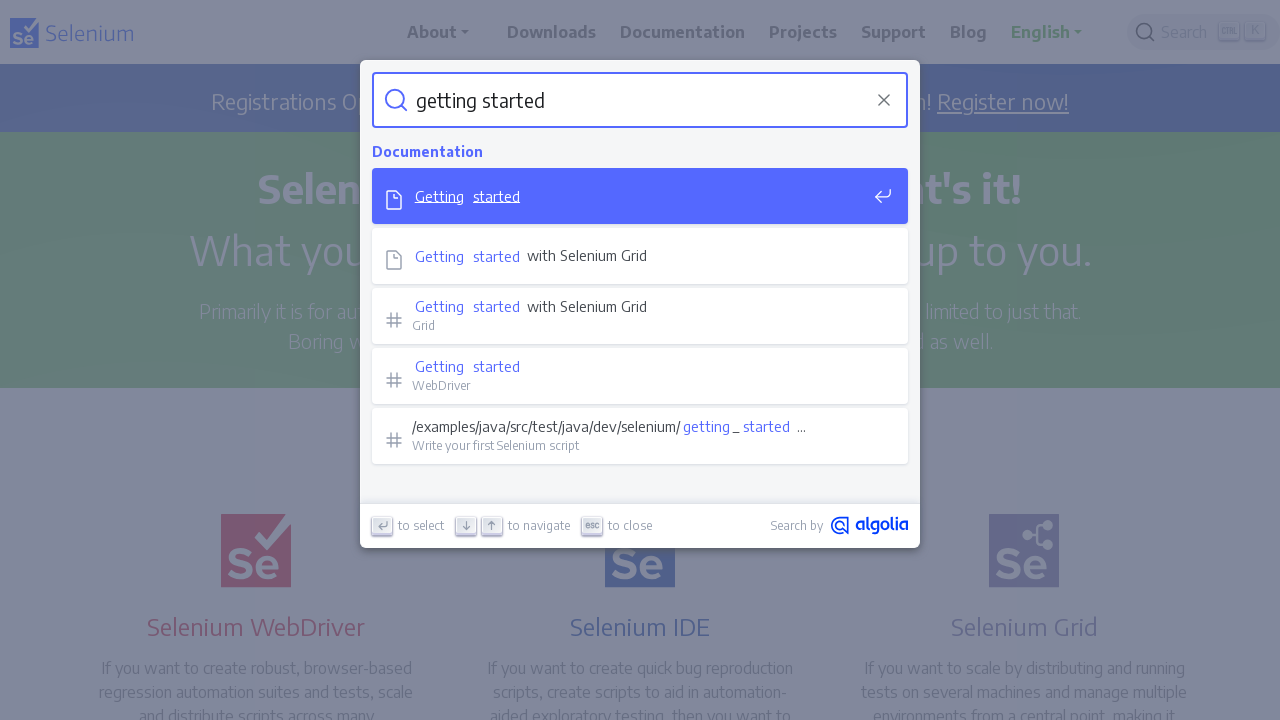

Pressed Enter to submit search on .DocSearch-Input
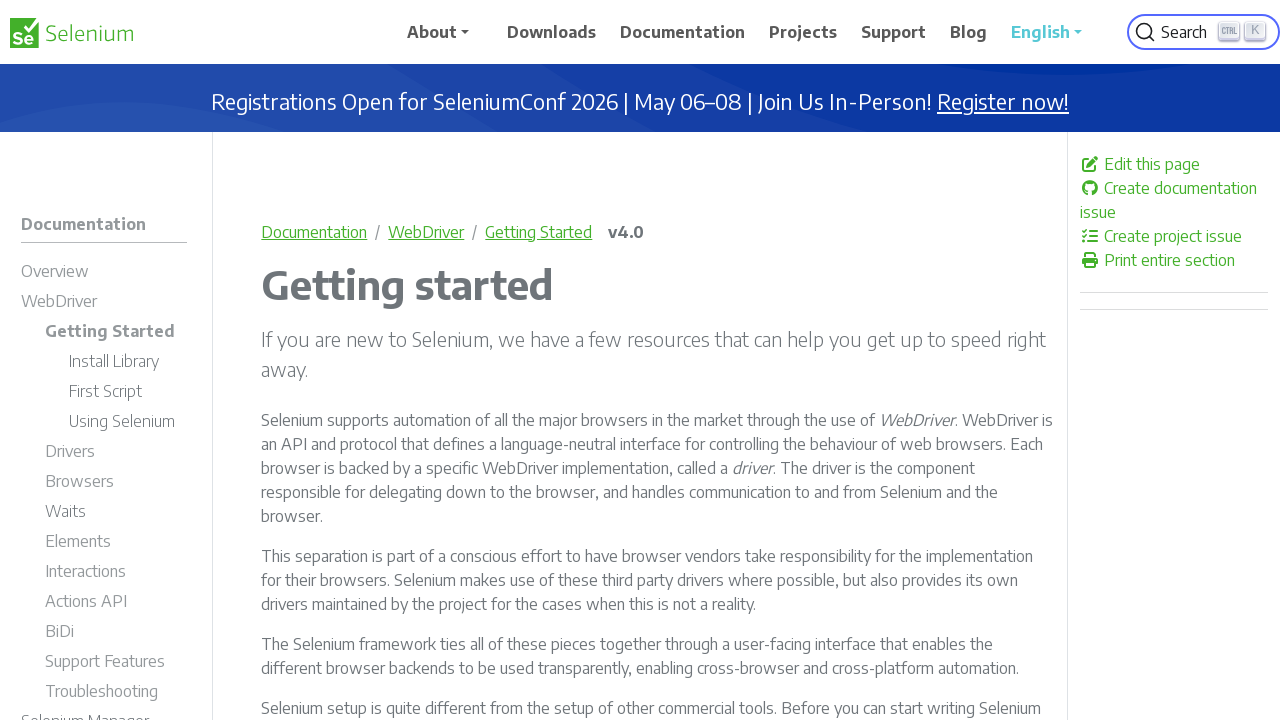

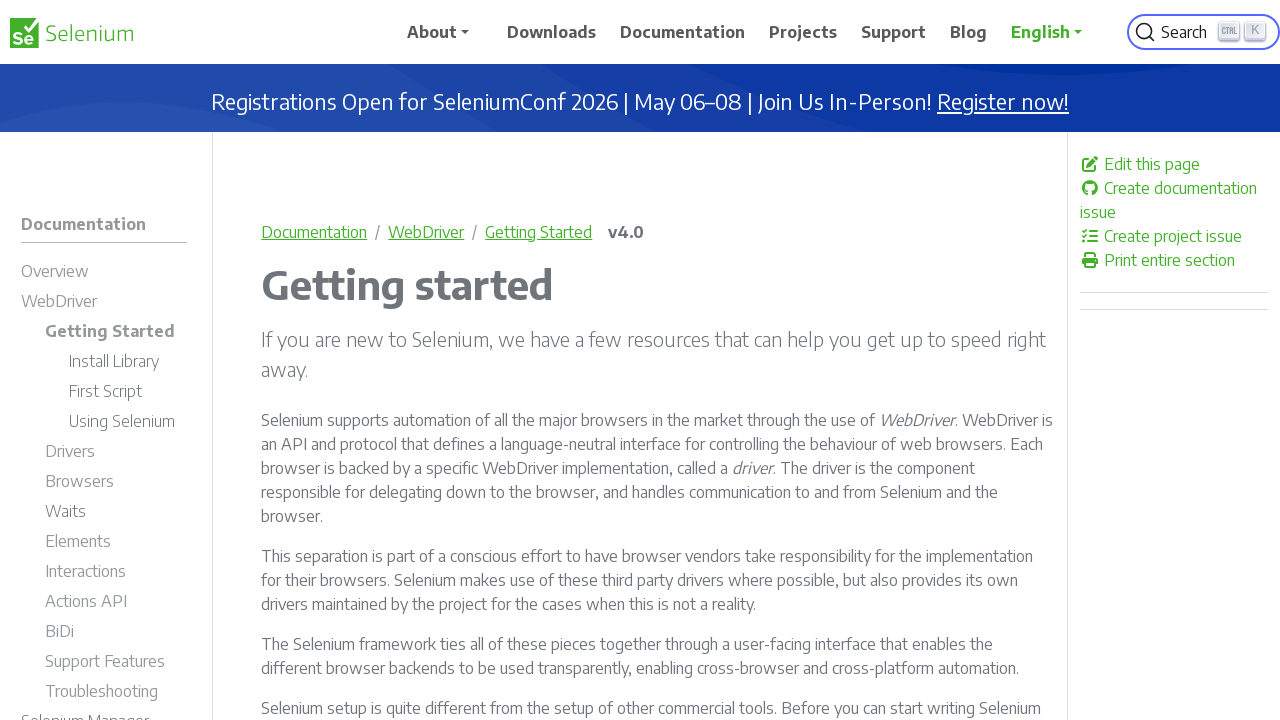